Tests form input functionality by filling a name field, typing an email, and submitting the form to verify the output displays correctly.

Starting URL: https://demoqa.com/text-box

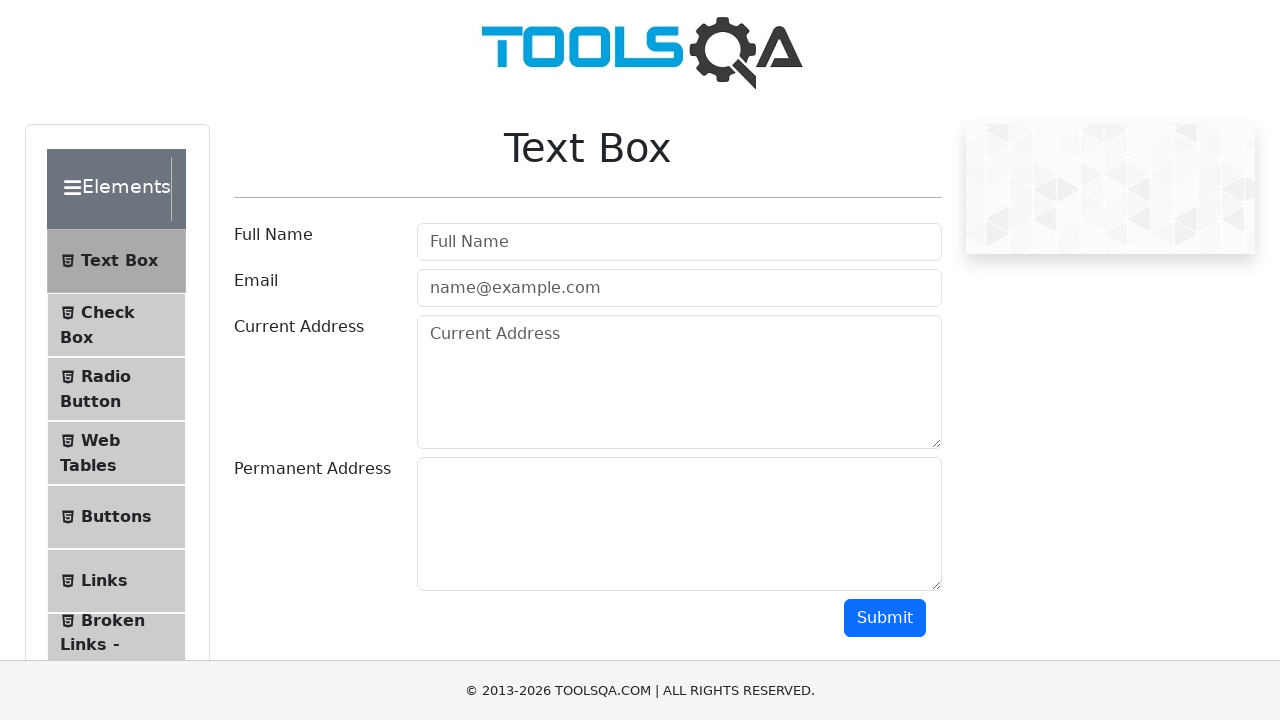

Filled full name field with 'Vadim Khorava' on internal:attr=[placeholder="Full Name"i]
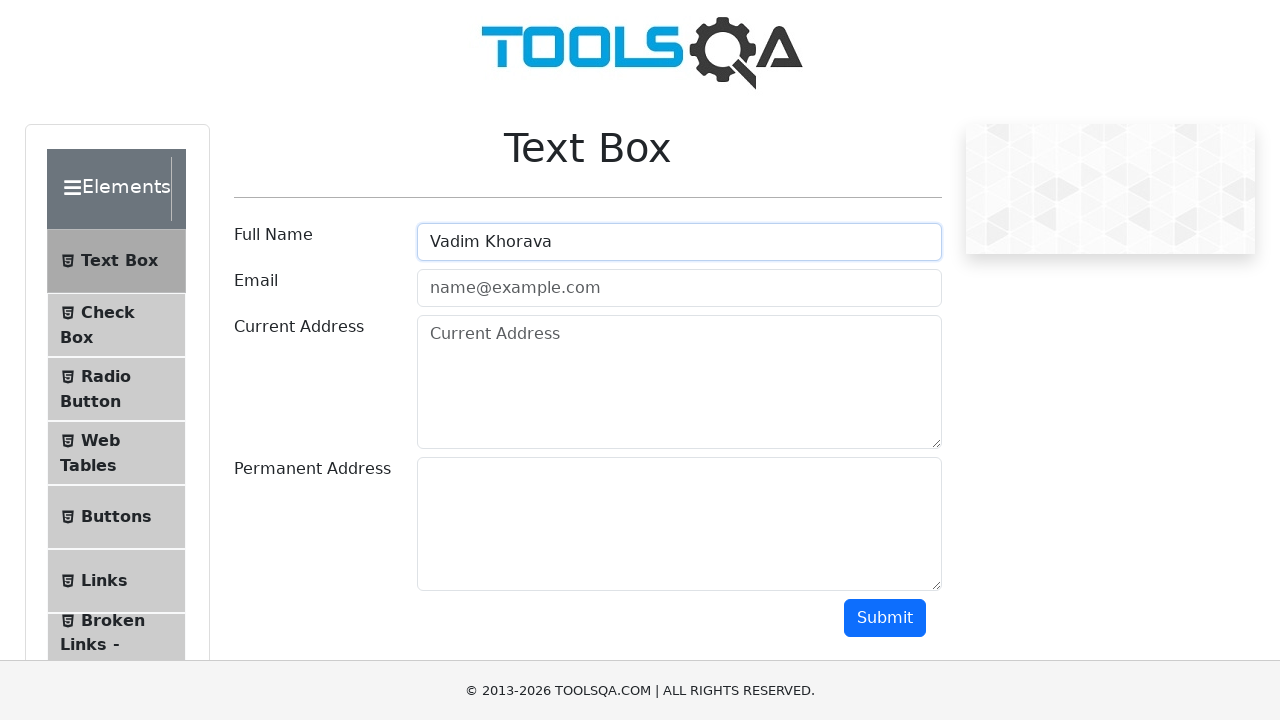

Typed email 'vadim@test.com' into email field on #userEmail
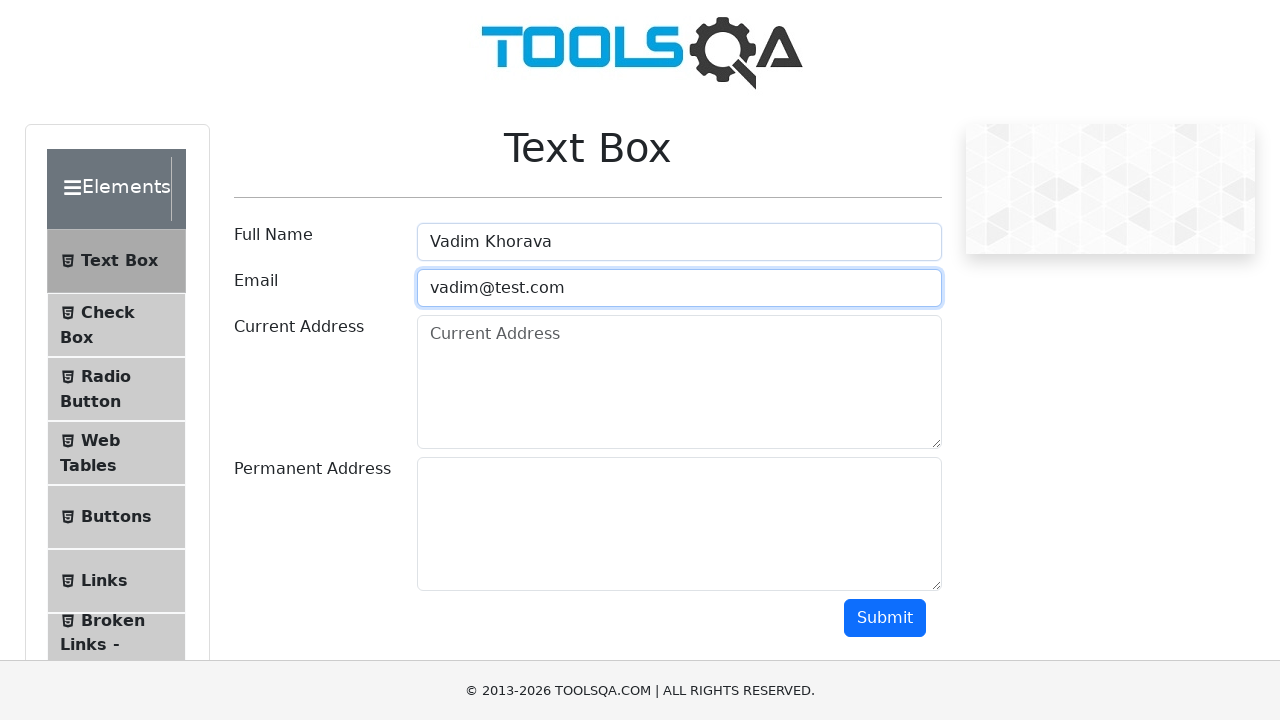

Clicked submit button to submit form at (885, 618) on #submit
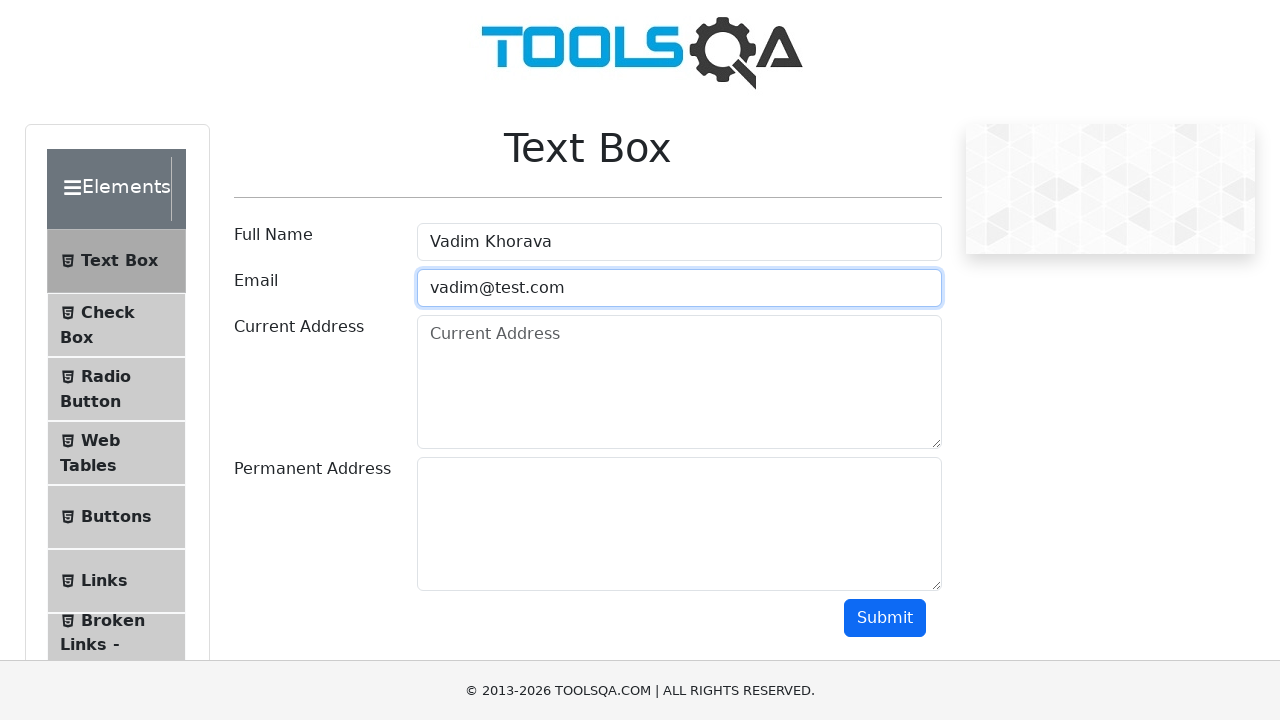

Form output with name field loaded and verified
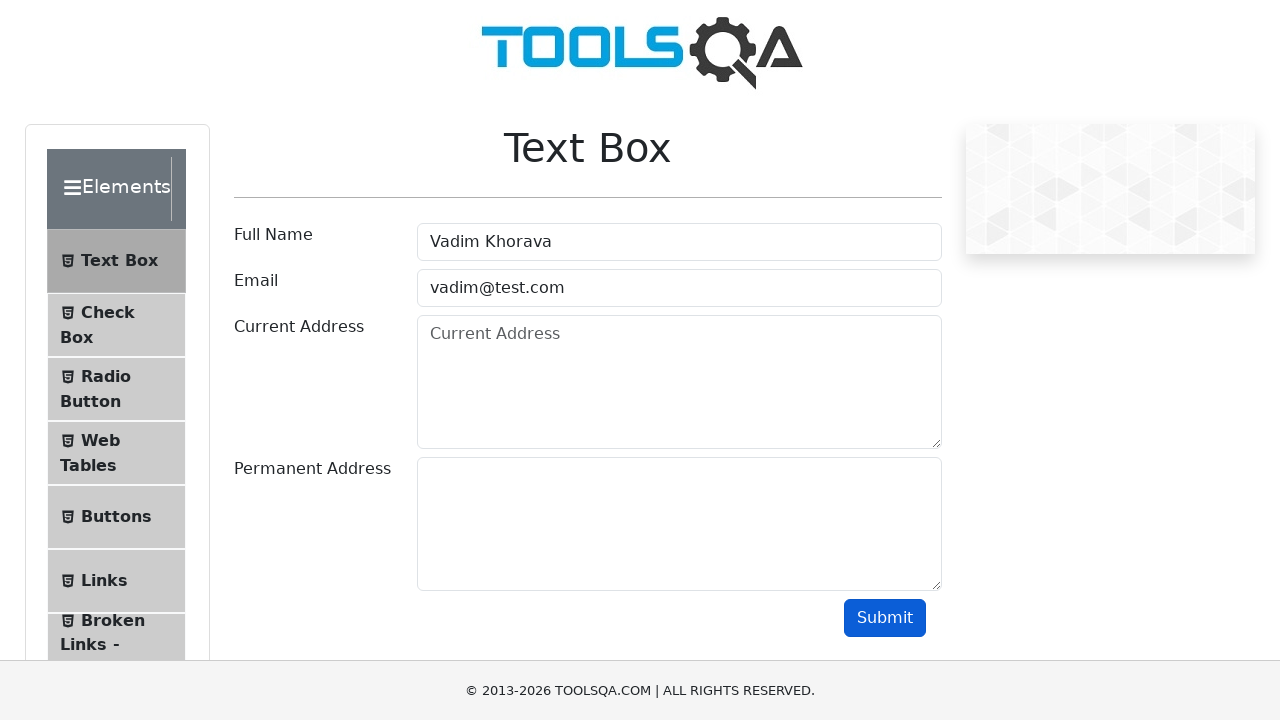

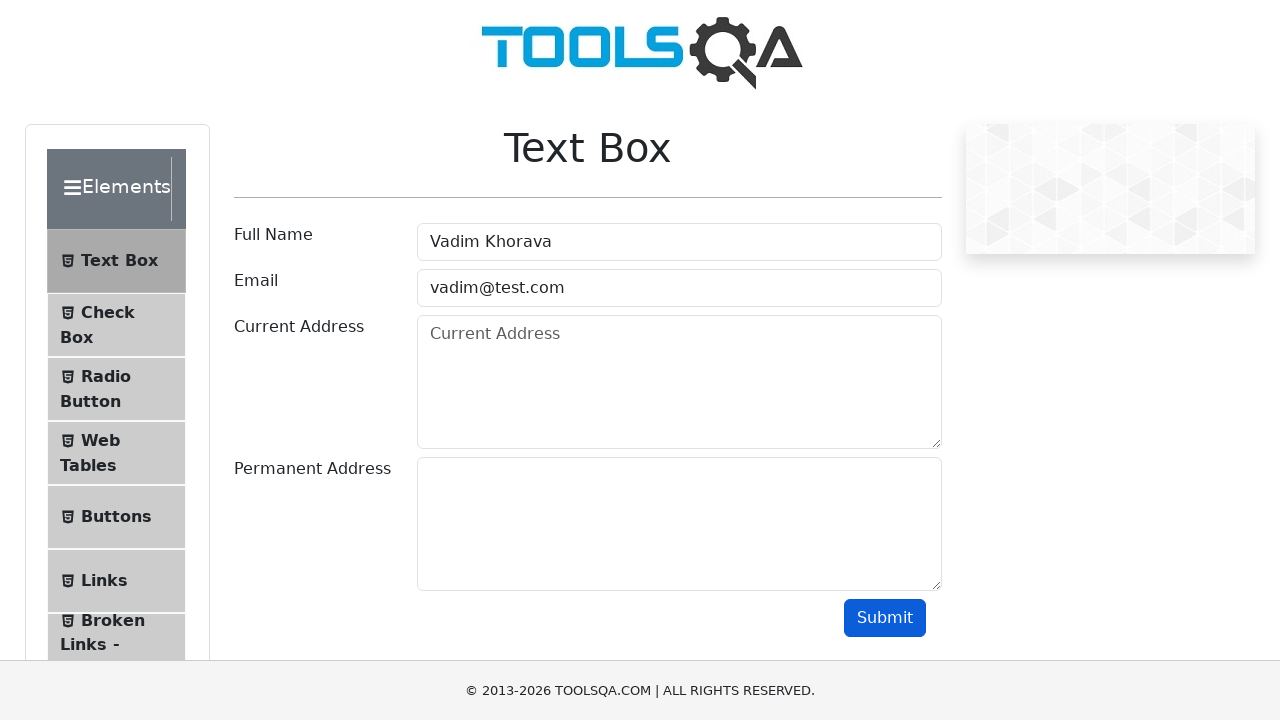